Tests vegetable shopping site by searching for products containing "cu", verifying search results, and adding specific items to cart

Starting URL: https://rahulshettyacademy.com/seleniumPractise/#/

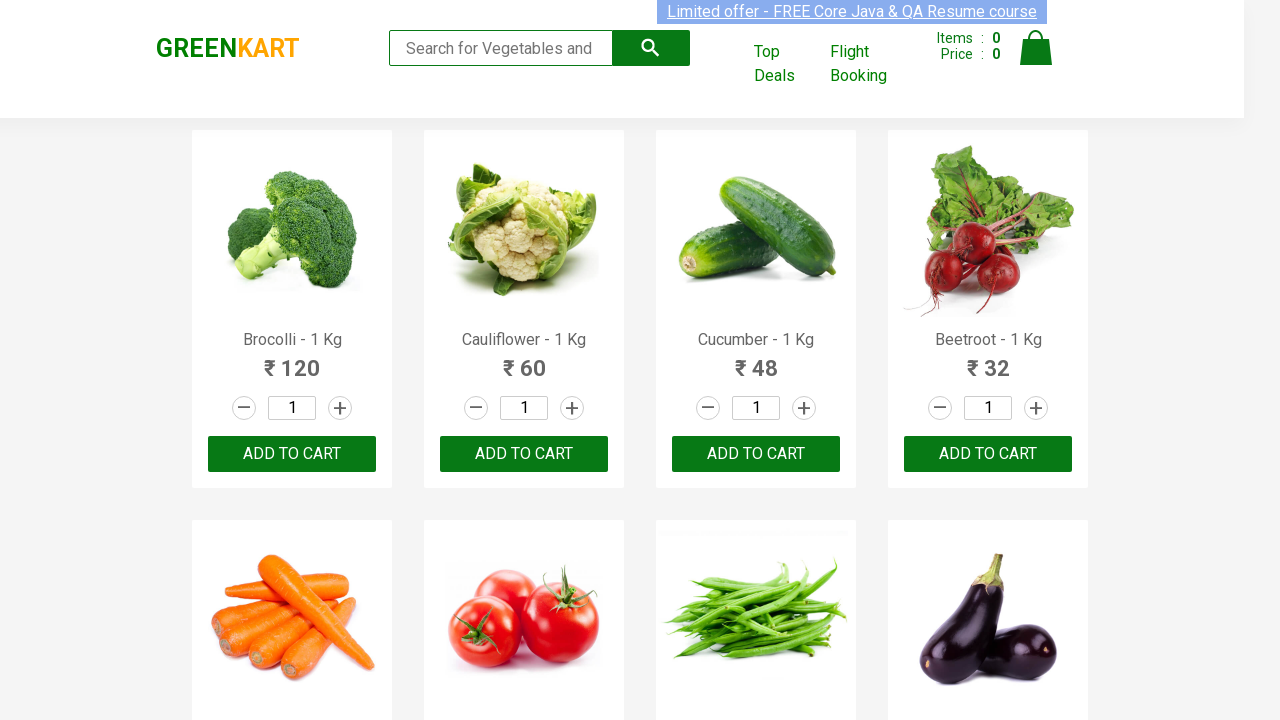

Filled search field with 'cu' on .search-keyword
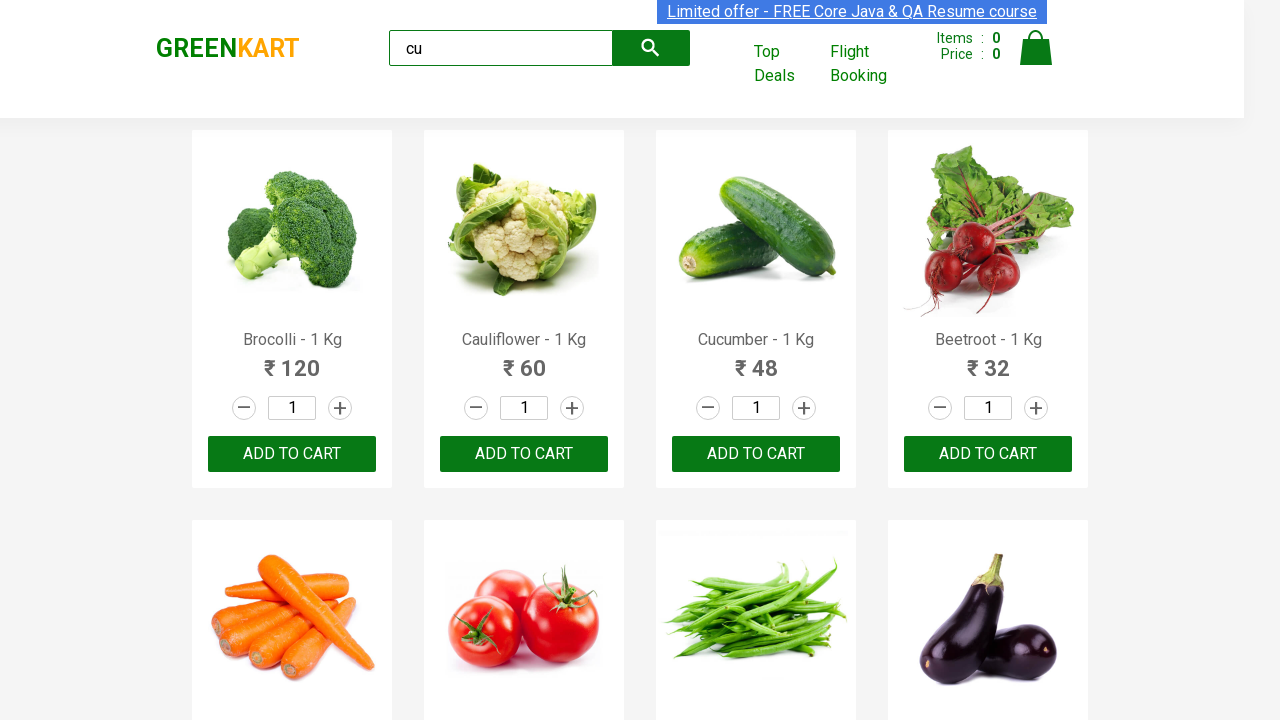

Waited 2 seconds for search results to filter
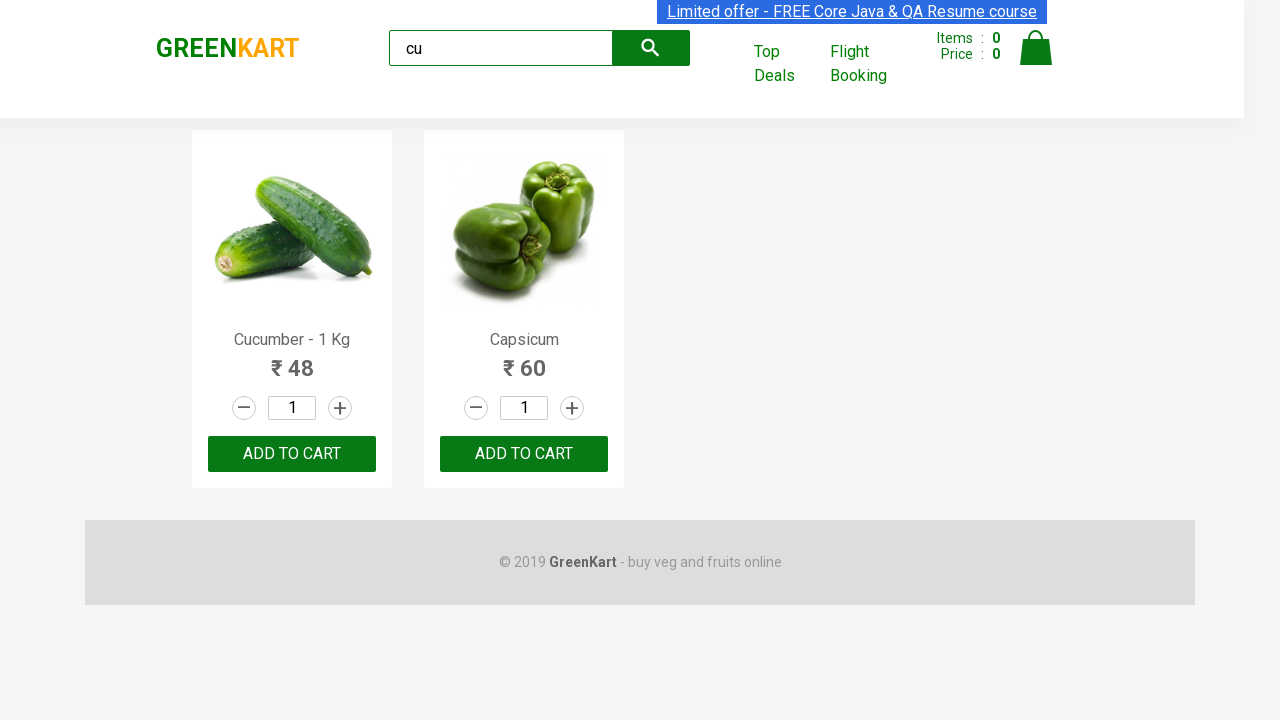

Verified that 2 products are visible in search results
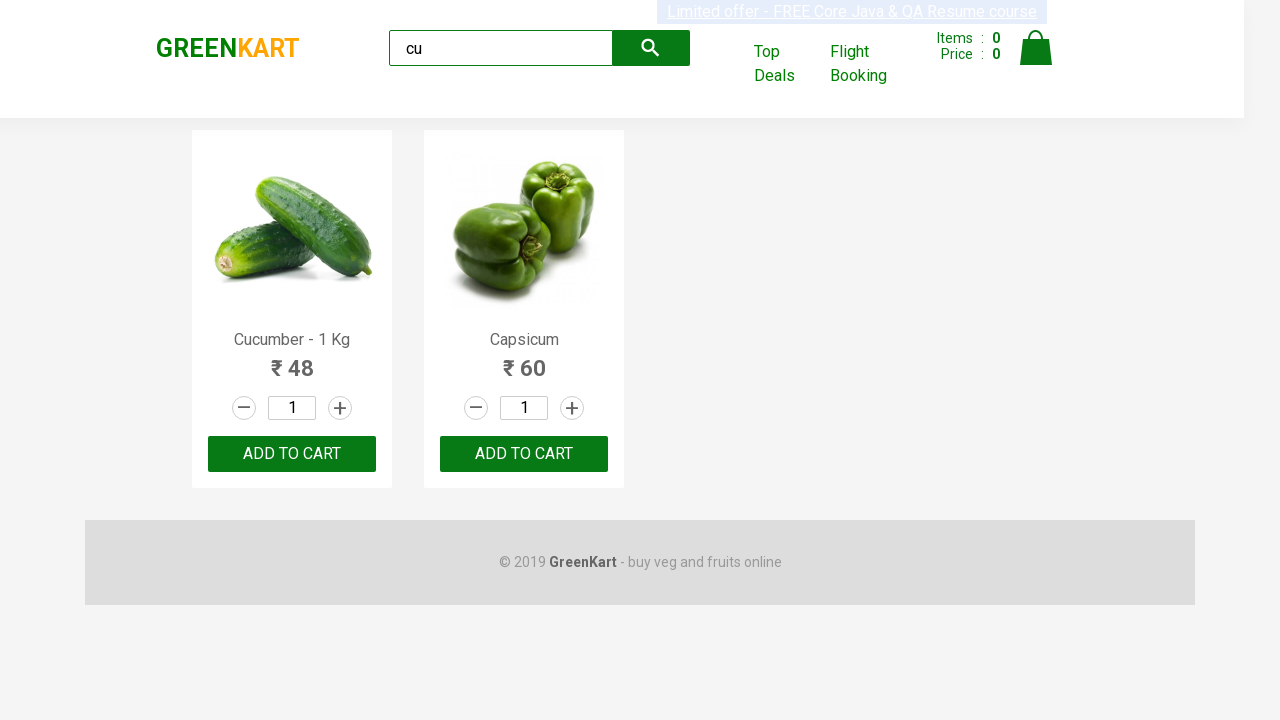

Clicked 'ADD TO CART' button for the second product at (524, 454) on .products .product >> nth=1 >> button:has-text("ADD TO CART")
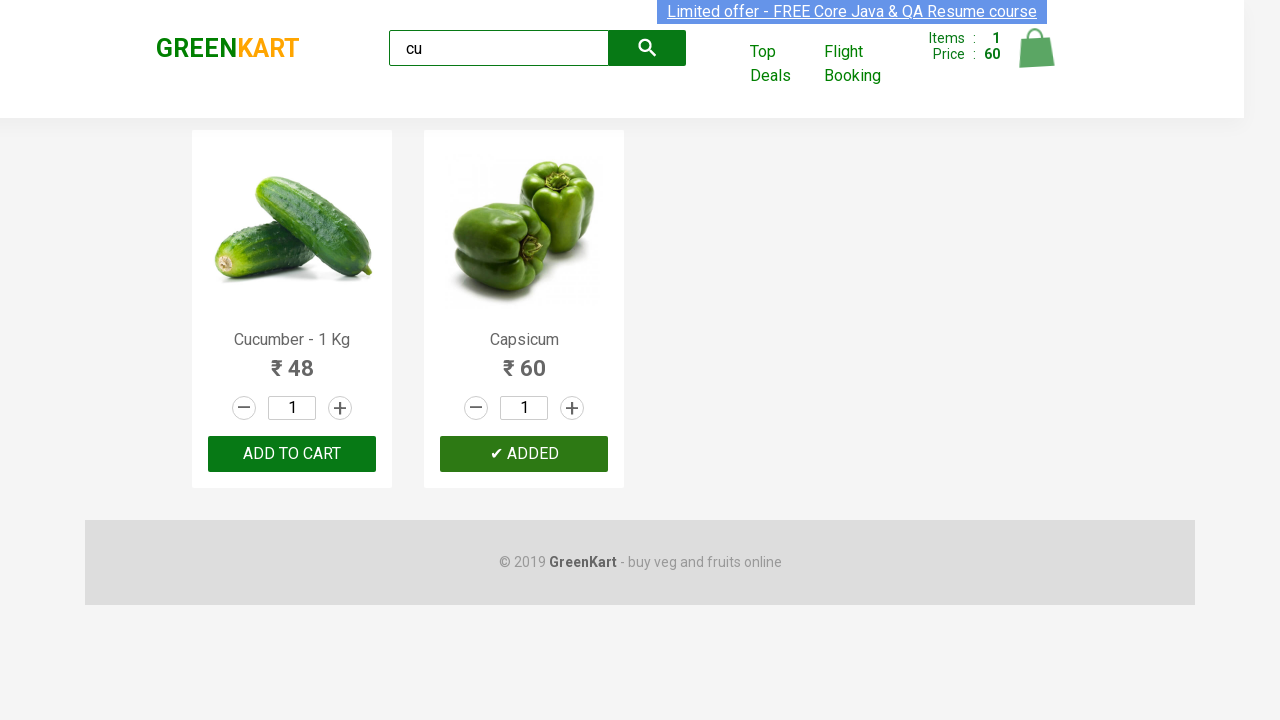

Found and clicked 'ADD TO CART' button for Cucumber product at (292, 454) on .products .product >> nth=0 >> button
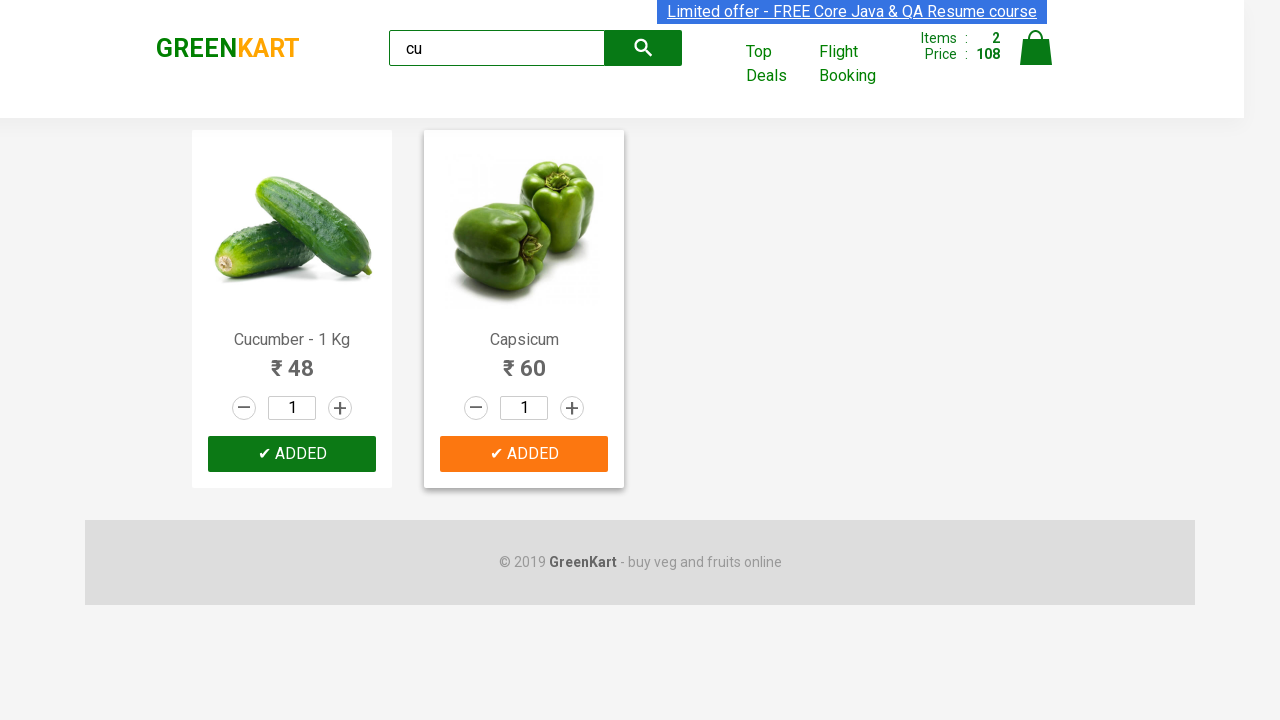

Verified brand text is 'GREENKART'
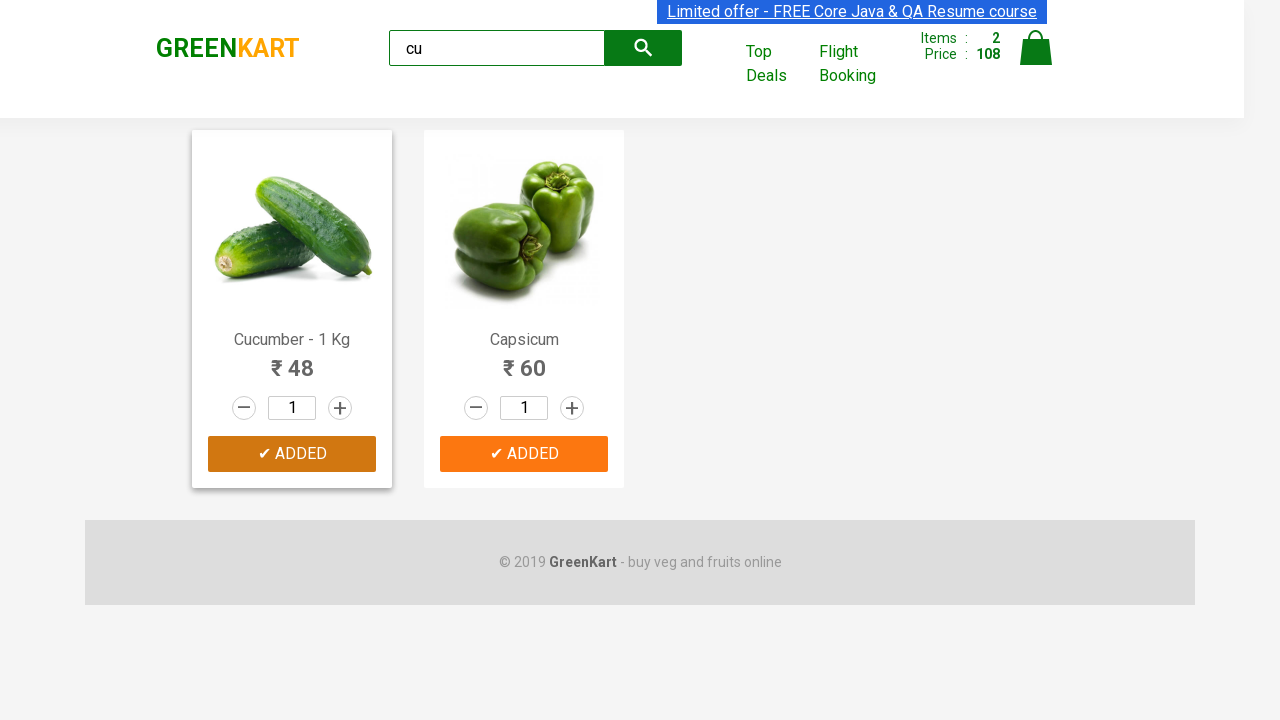

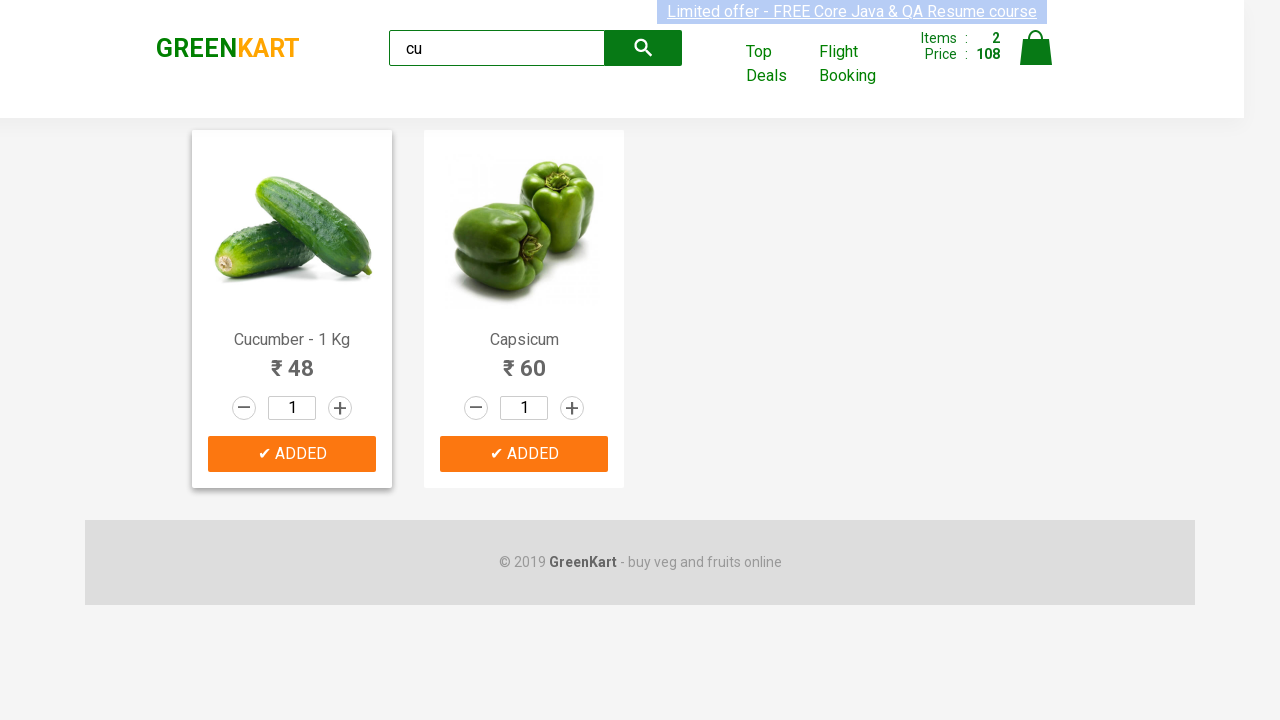